Tests various dropdown selection methods on a practice website including selecting by index, selecting multiple options in a multi-select dropdown, and iterating through dropdown options.

Starting URL: https://letcode.in/dropdowns

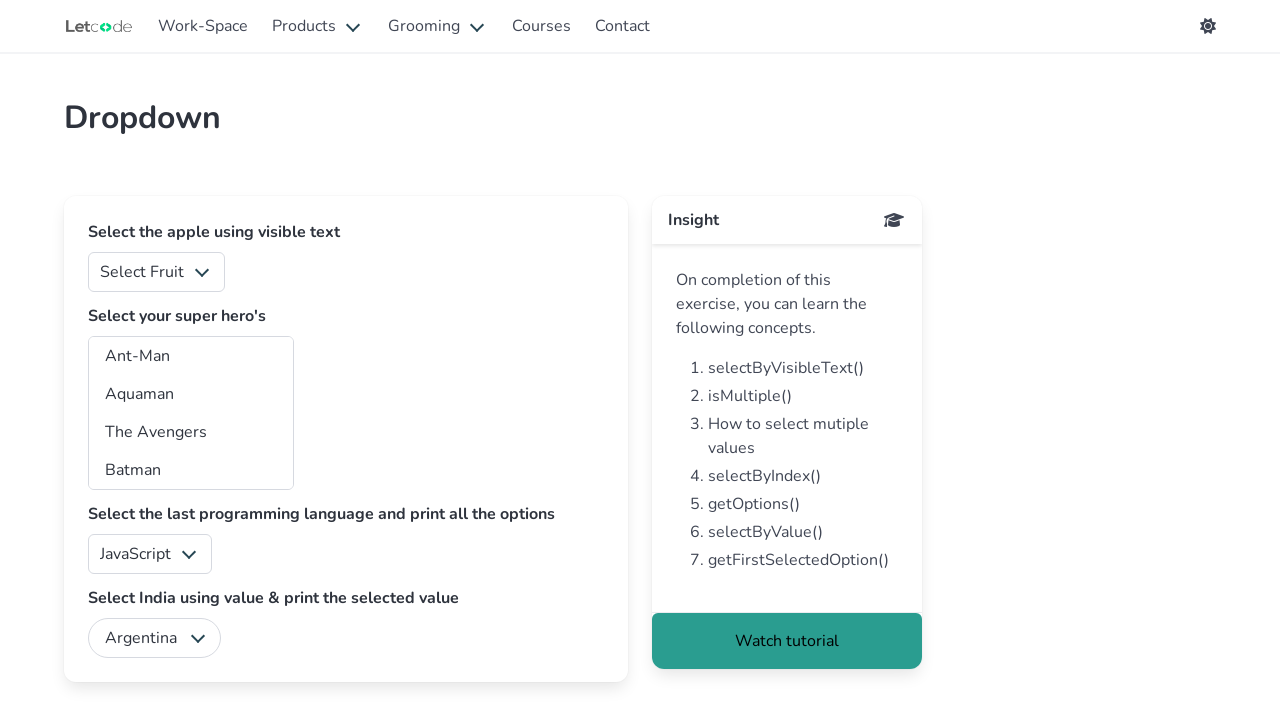

Selected 5th option (index 4) in fruits dropdown on #fruits
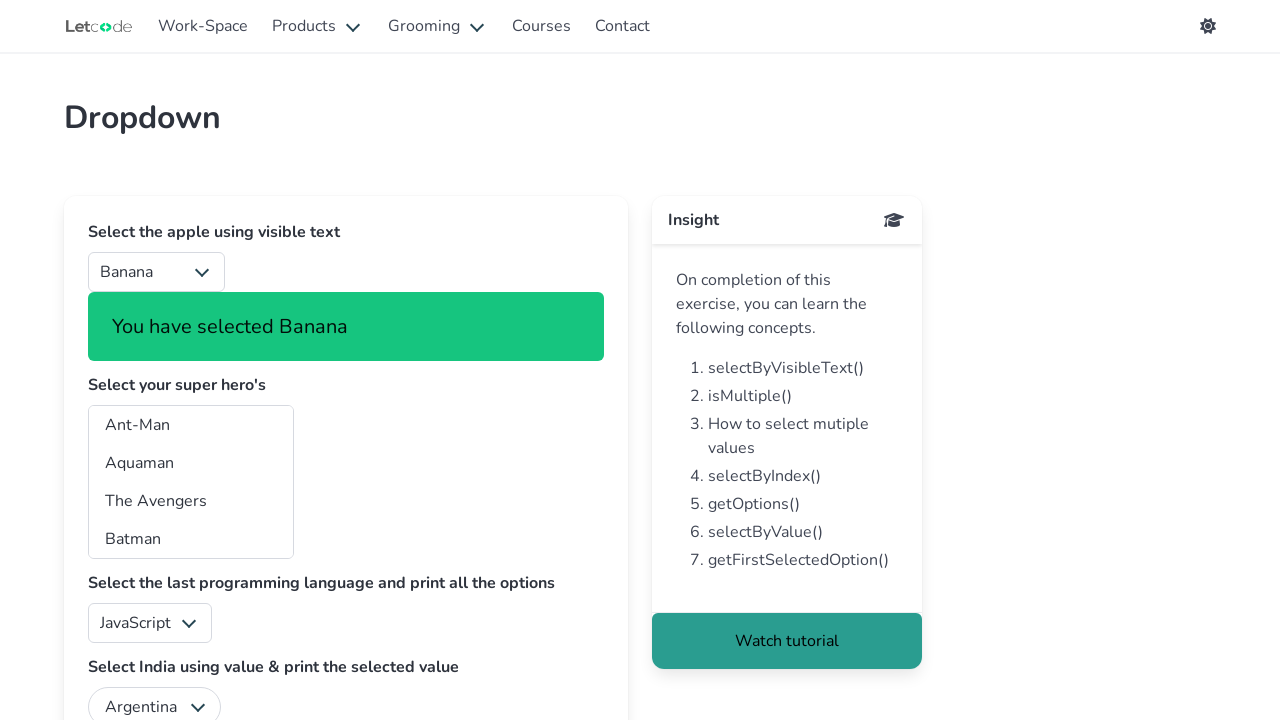

Verified subtitle text is displayed after selection
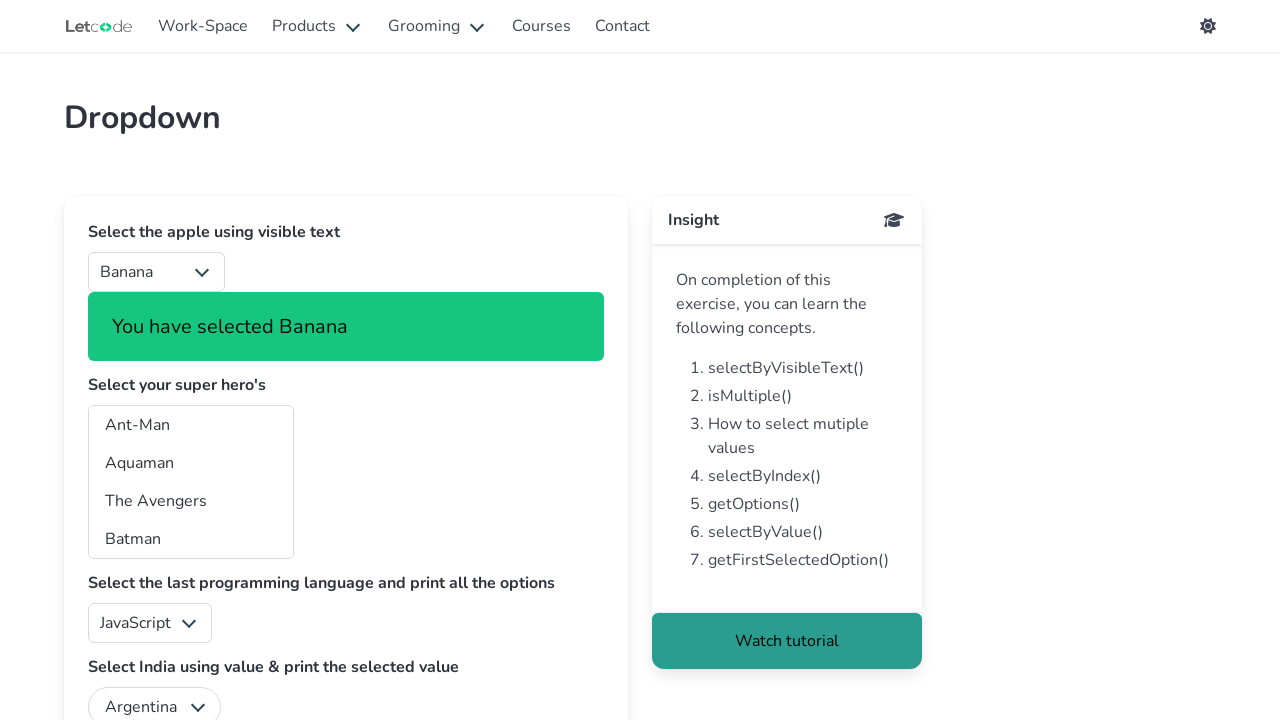

Selected multiple options in superheros multi-select dropdown on #superheros
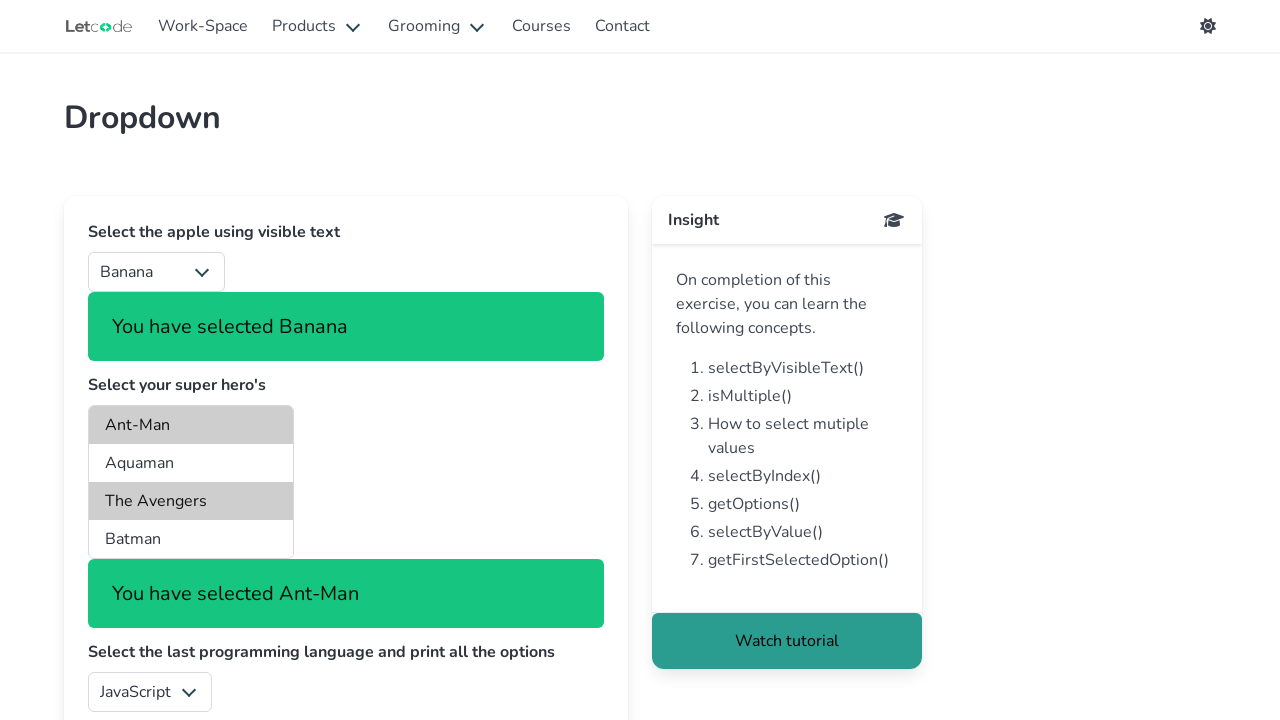

Located language dropdown
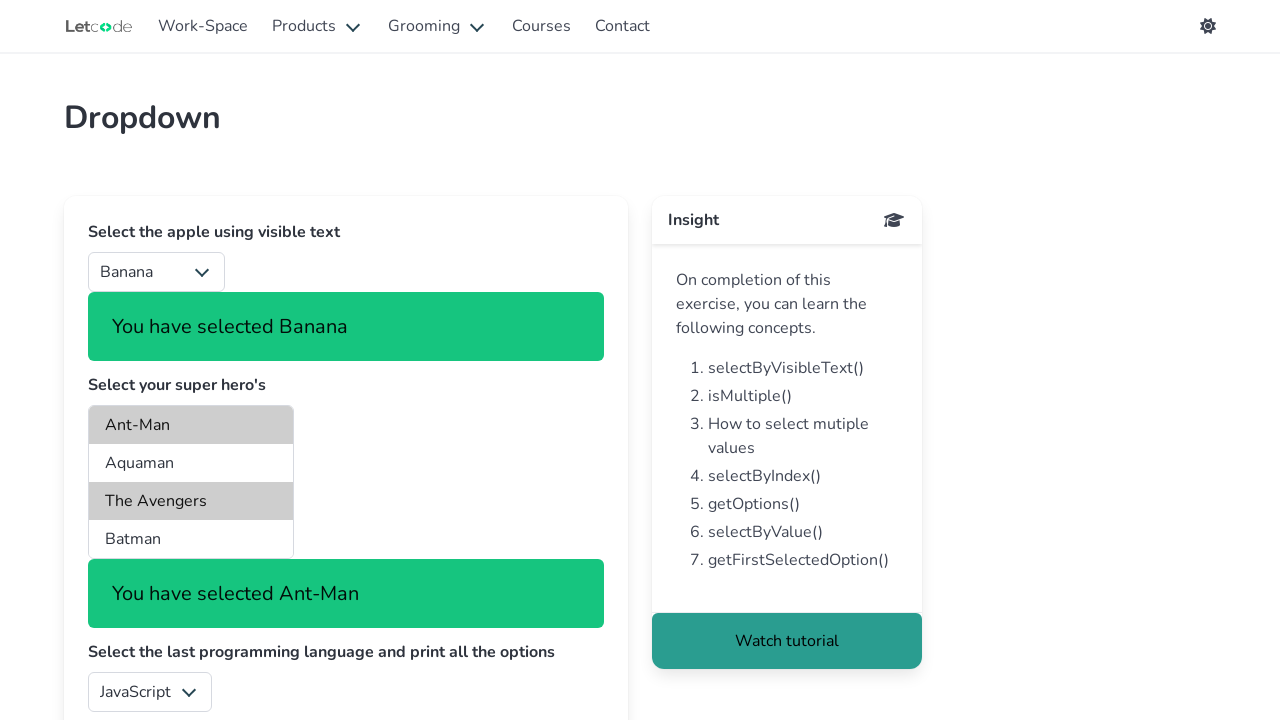

Located all option elements in language dropdown
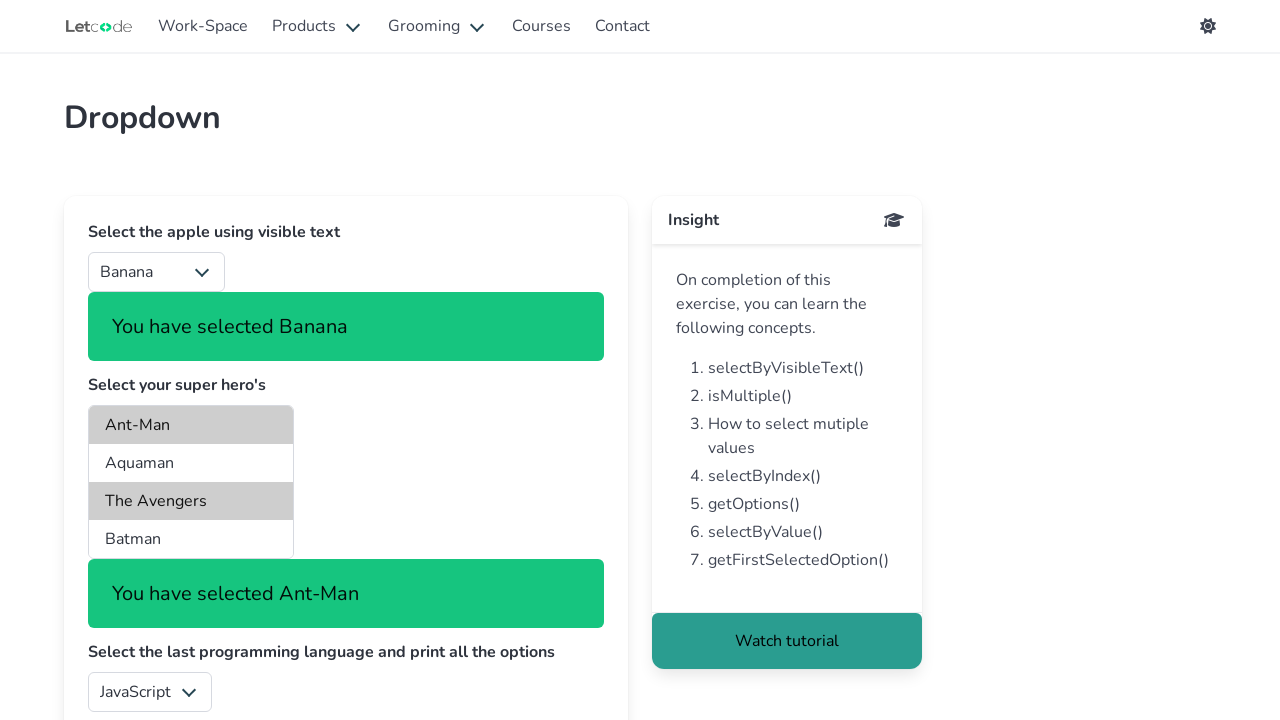

Counted 5 options in language dropdown
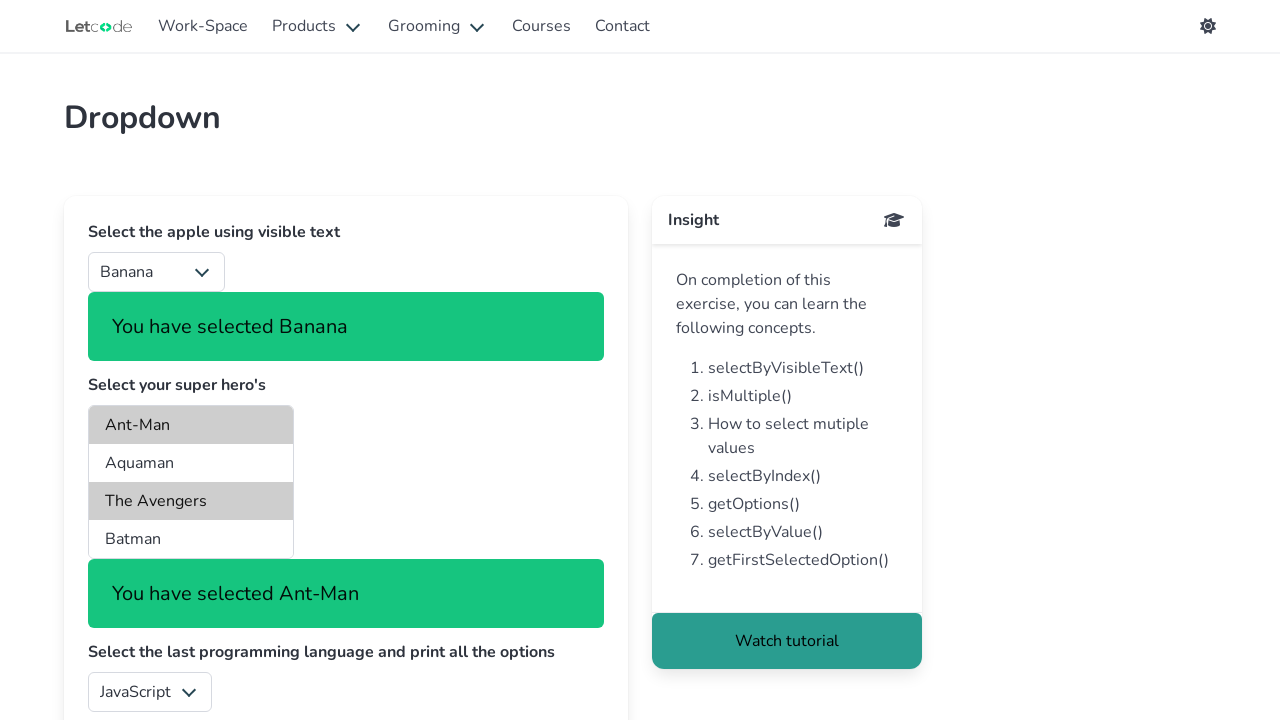

Selected last option (index 4) in language dropdown on #lang
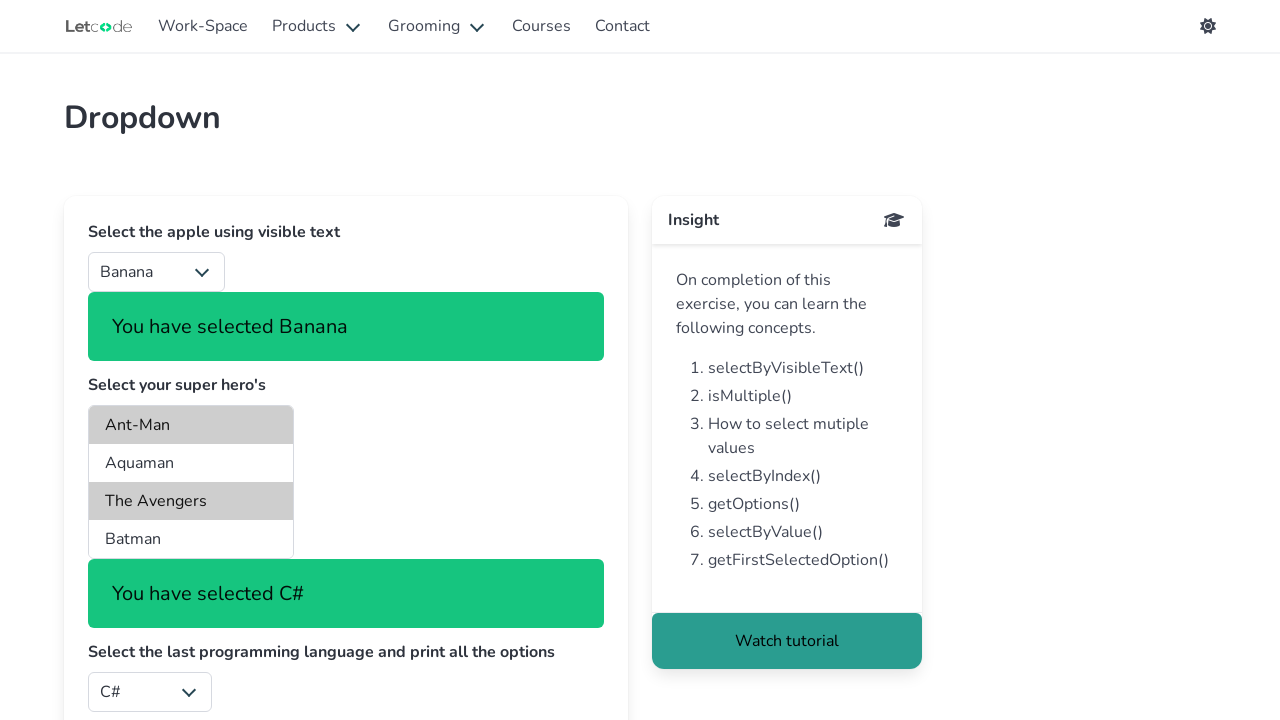

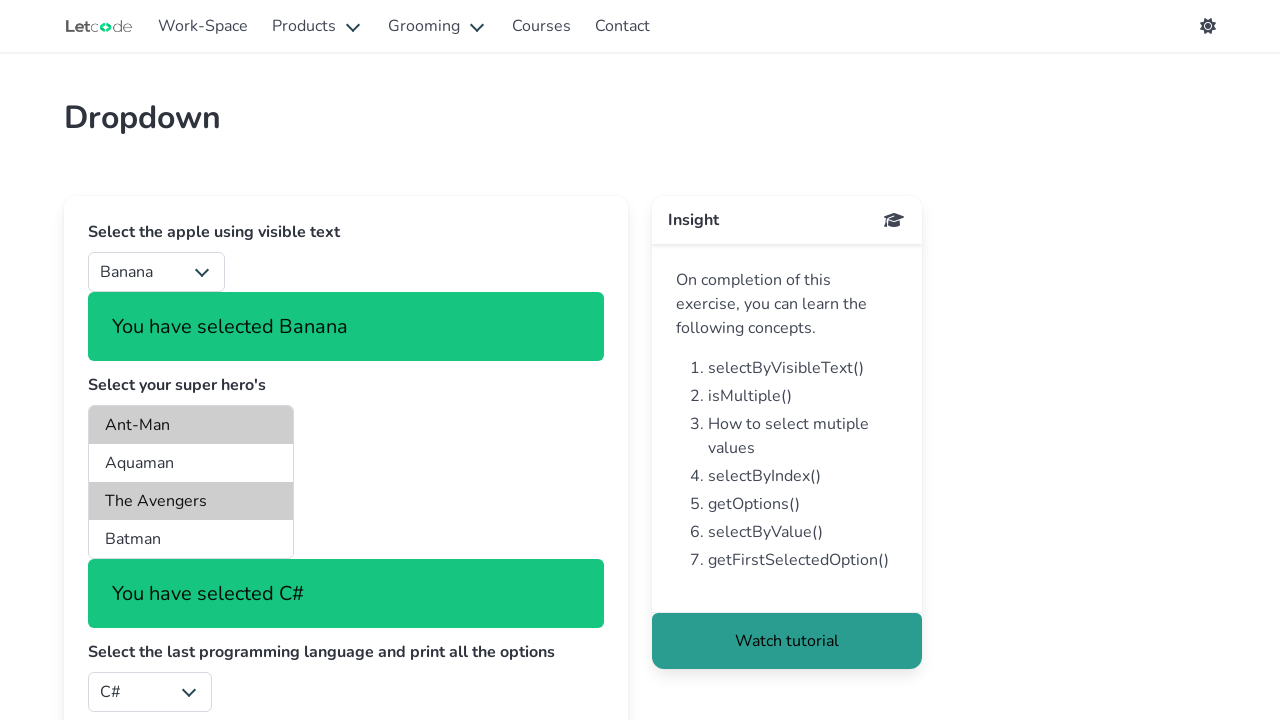